Tests drag and drop functionality by dragging element from column A to column B and verifying the element moved successfully

Starting URL: https://the-internet.herokuapp.com/drag_and_drop

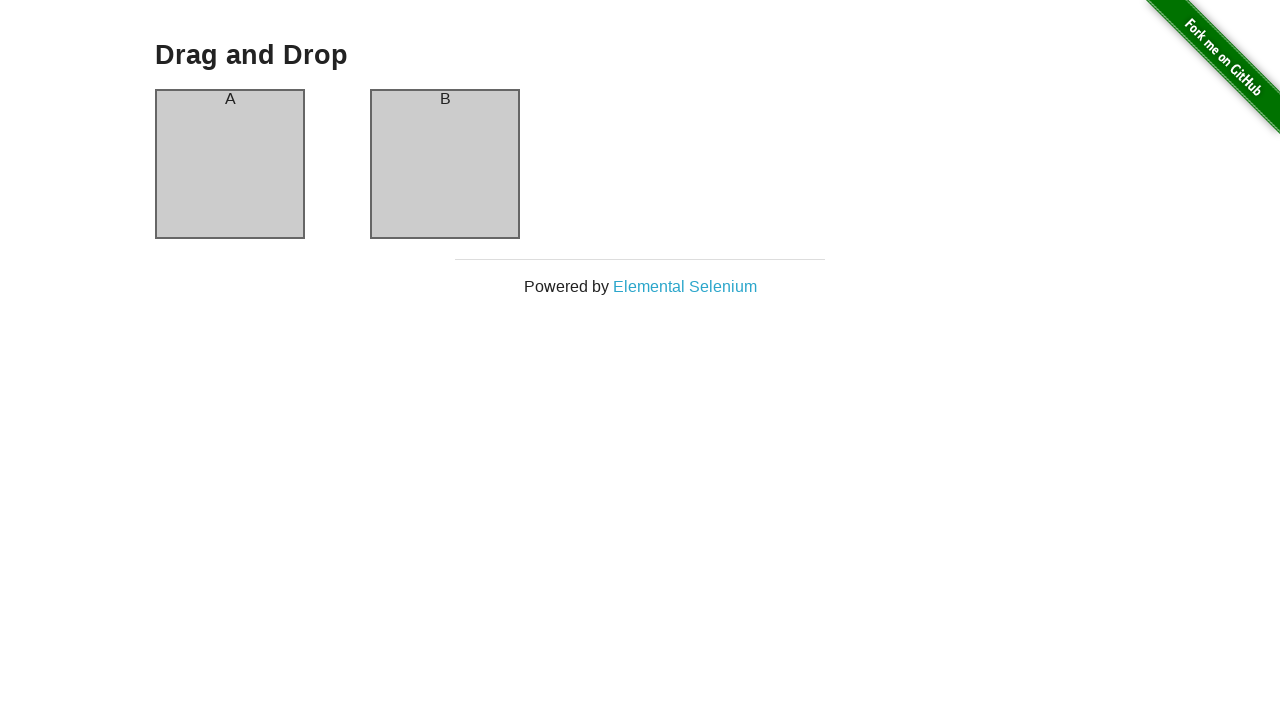

Waited for example section to load
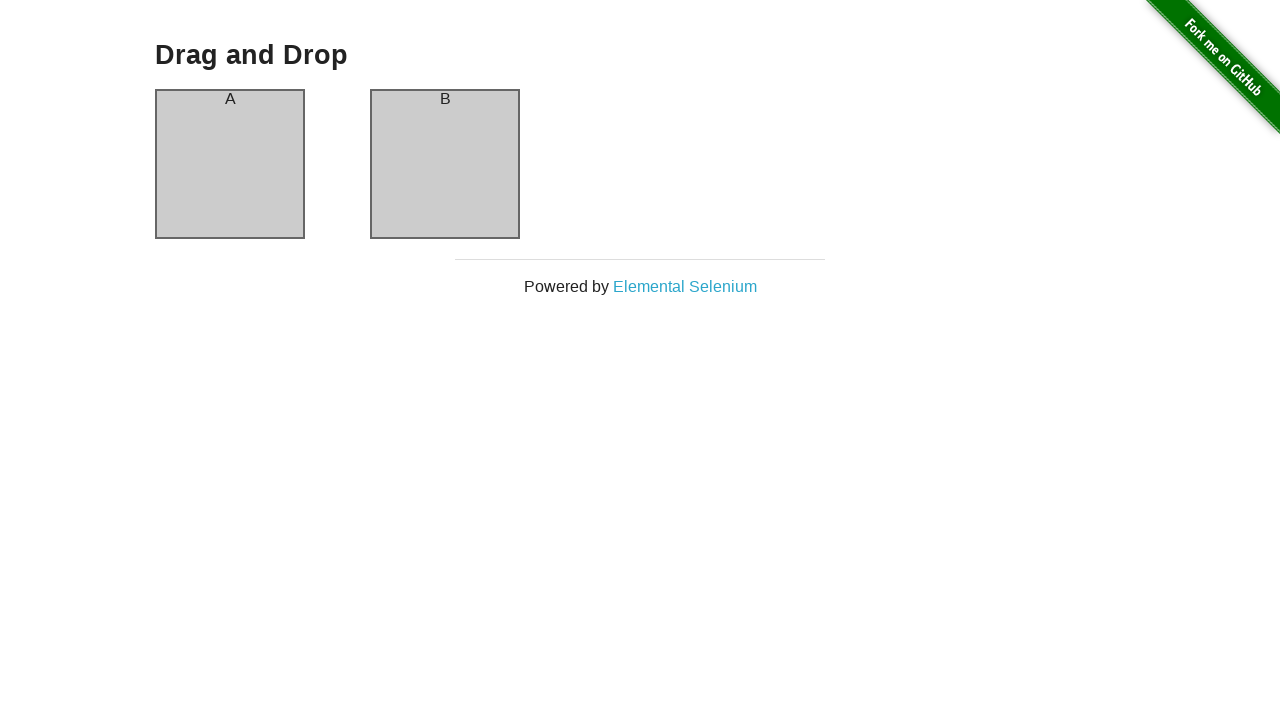

Verified 'Drag and Drop' title is present on the page
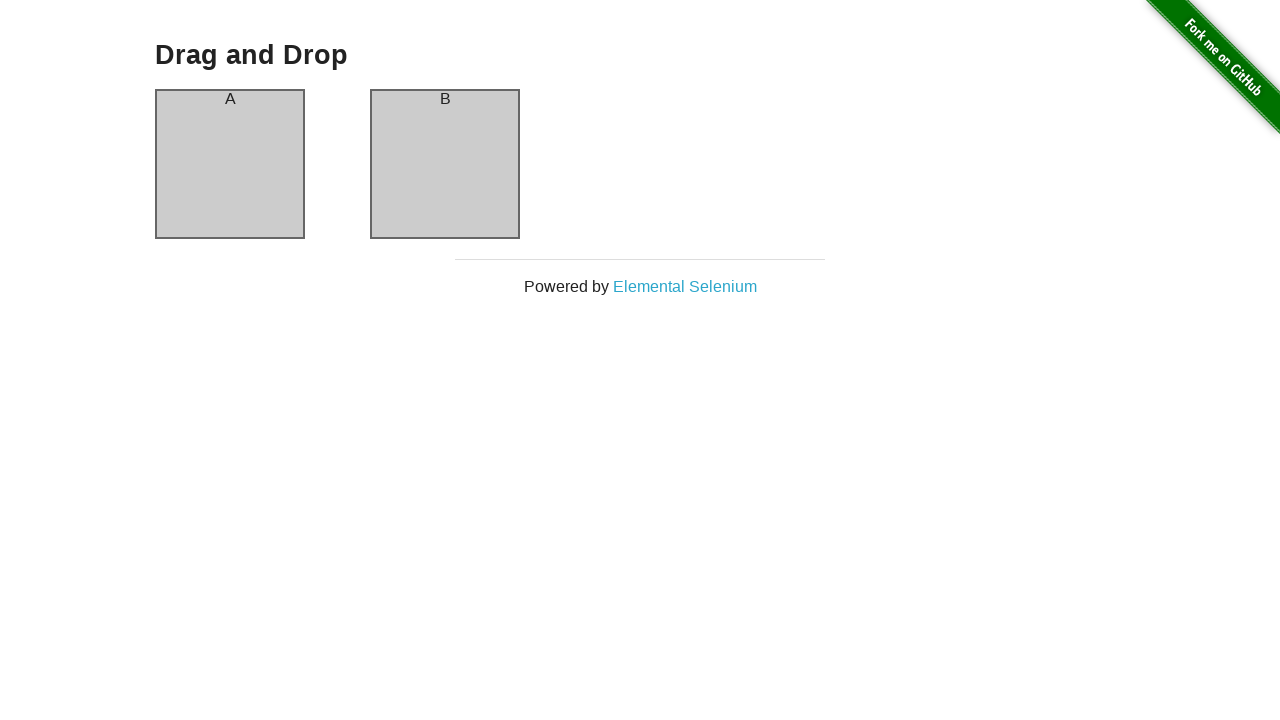

Dragged element from column A to column B at (445, 164)
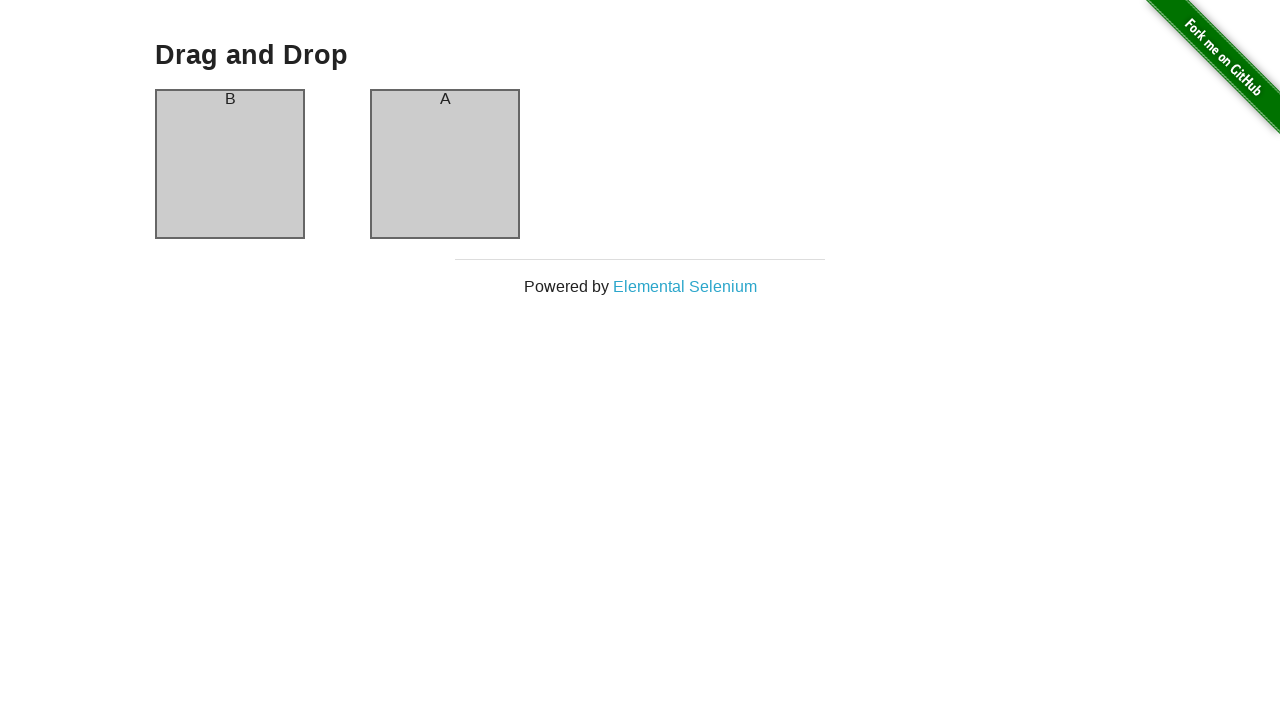

Verified element A successfully moved to column B
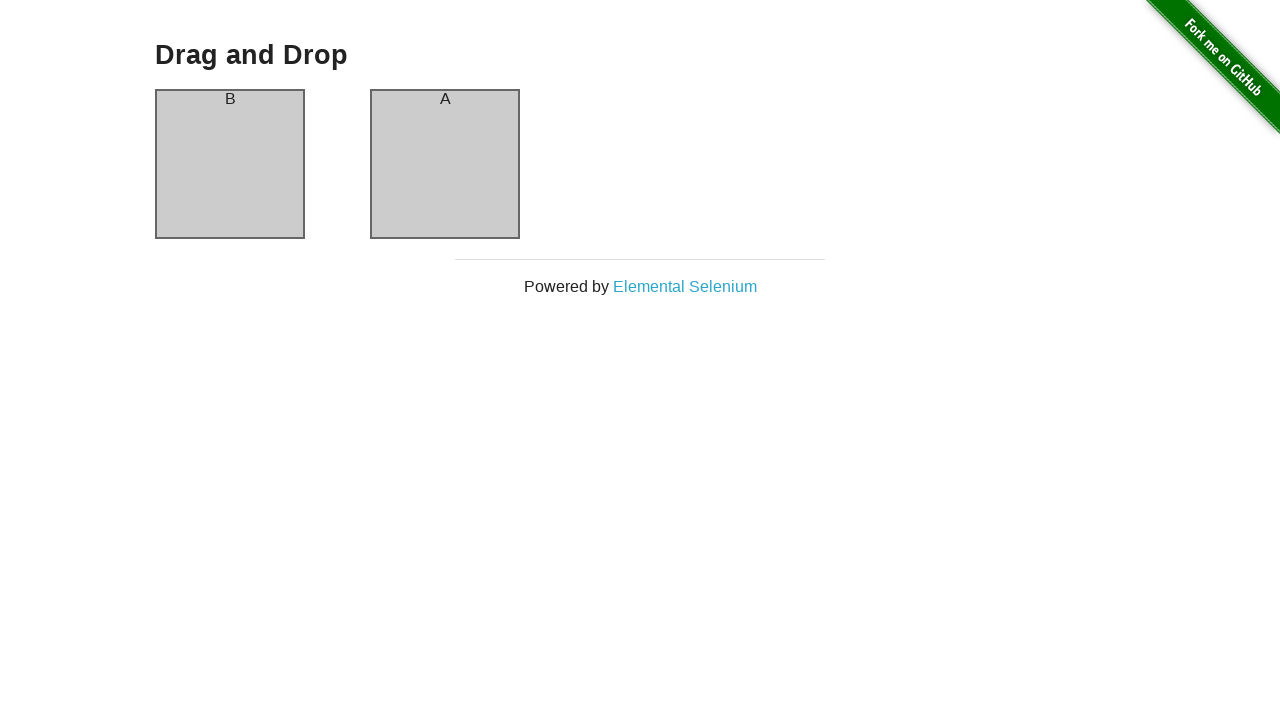

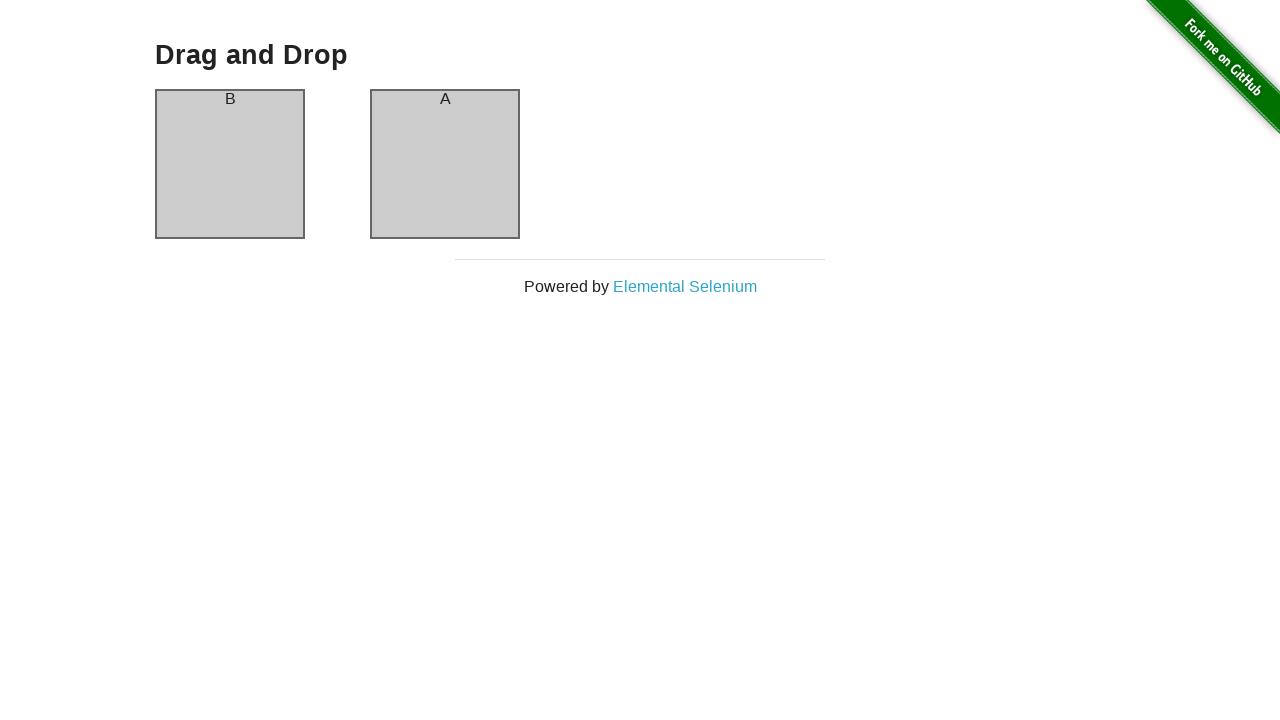